Basic test that navigates to the demoblaze homepage and verifies it loads successfully.

Starting URL: https://www.demoblaze.com/index.html

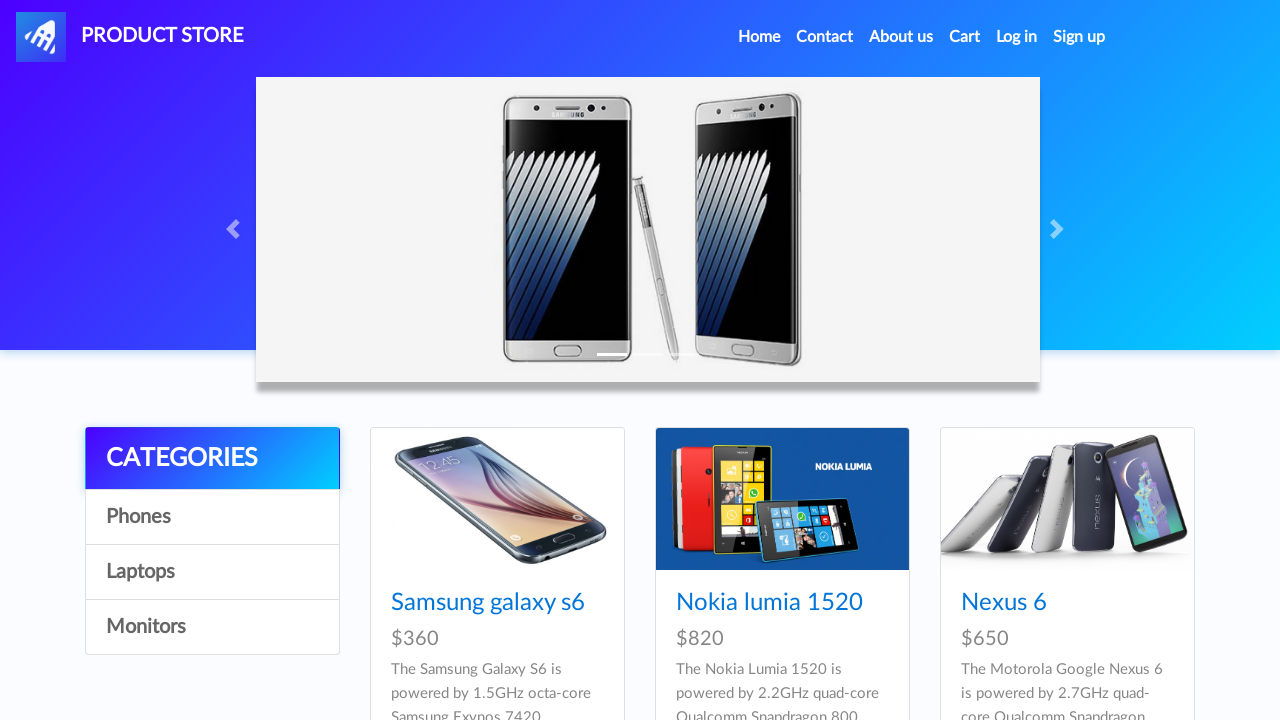

Waited for page to fully load with networkidle state
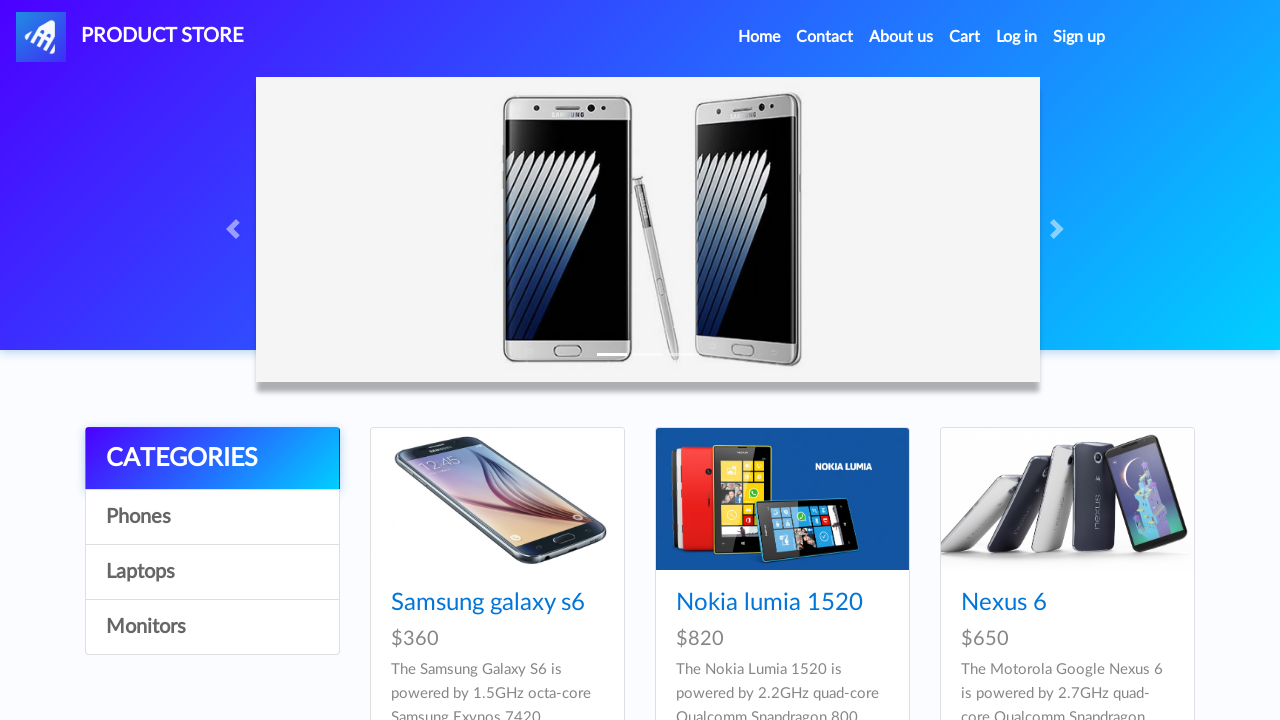

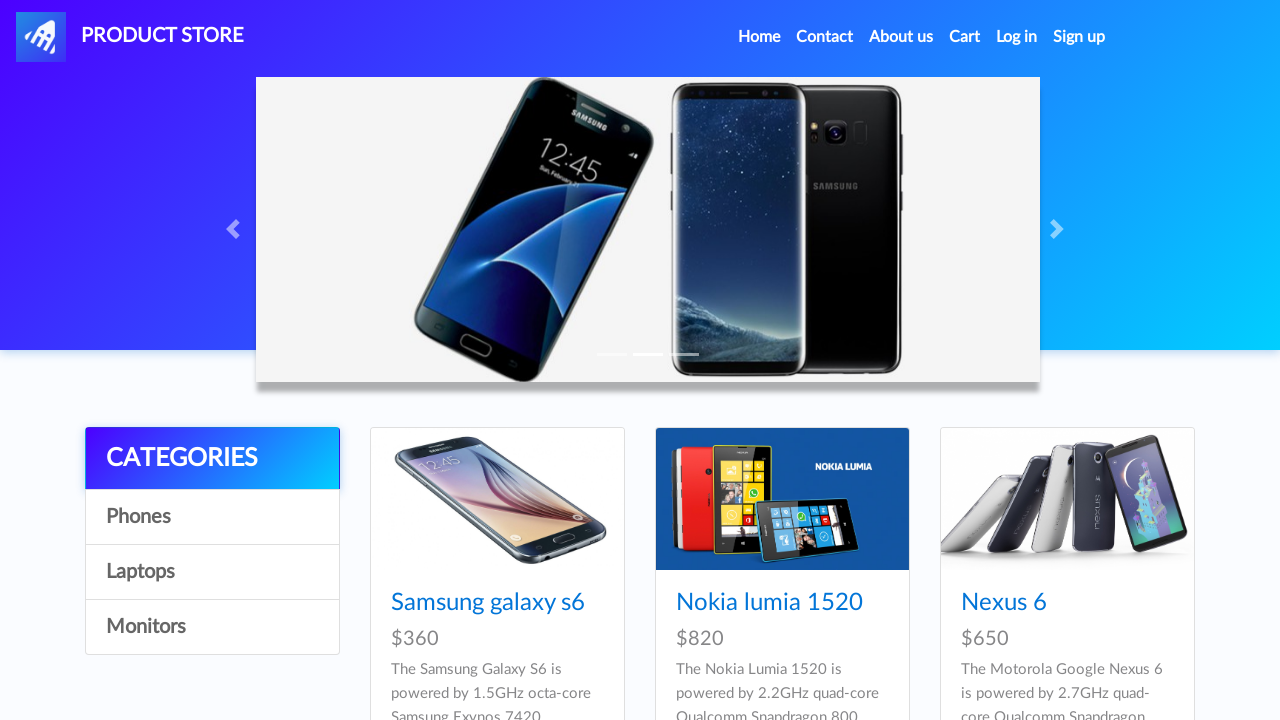